Tests page scrolling functionality by scrolling down the Selenium website using JavaScript scroll commands, then scrolling back up slightly.

Starting URL: https://www.selenium.dev/

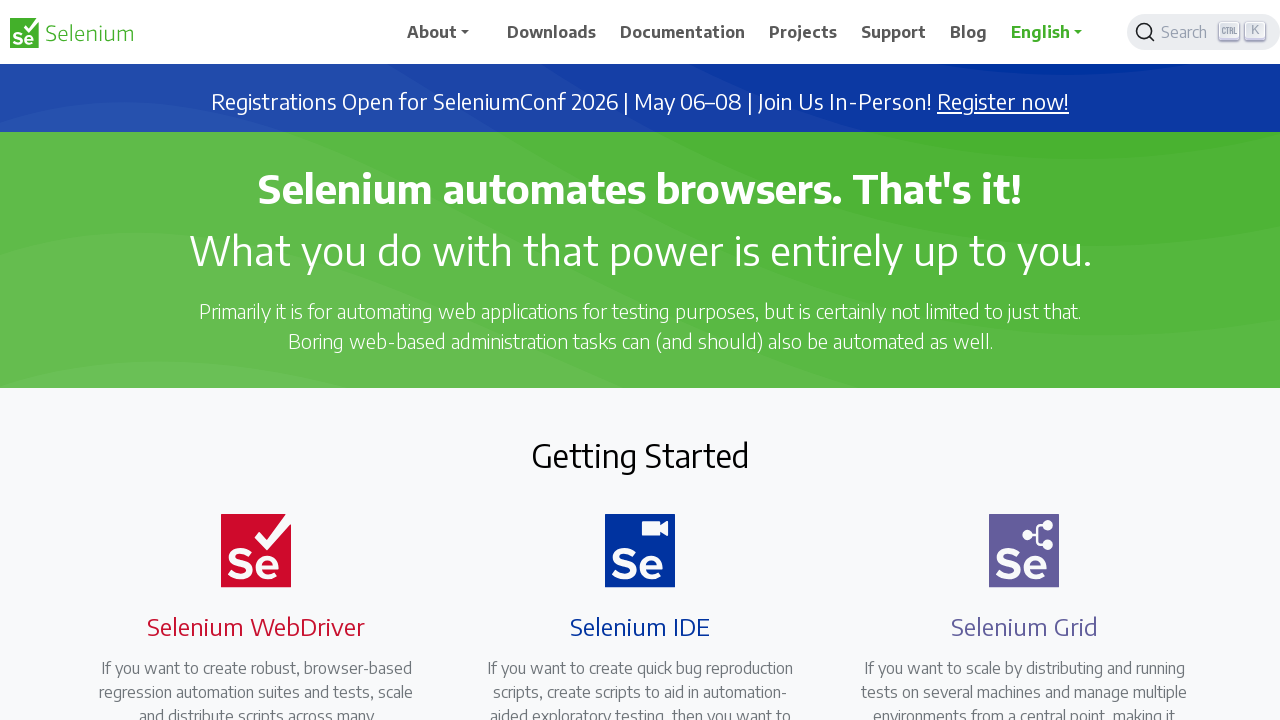

Navigated to Selenium website
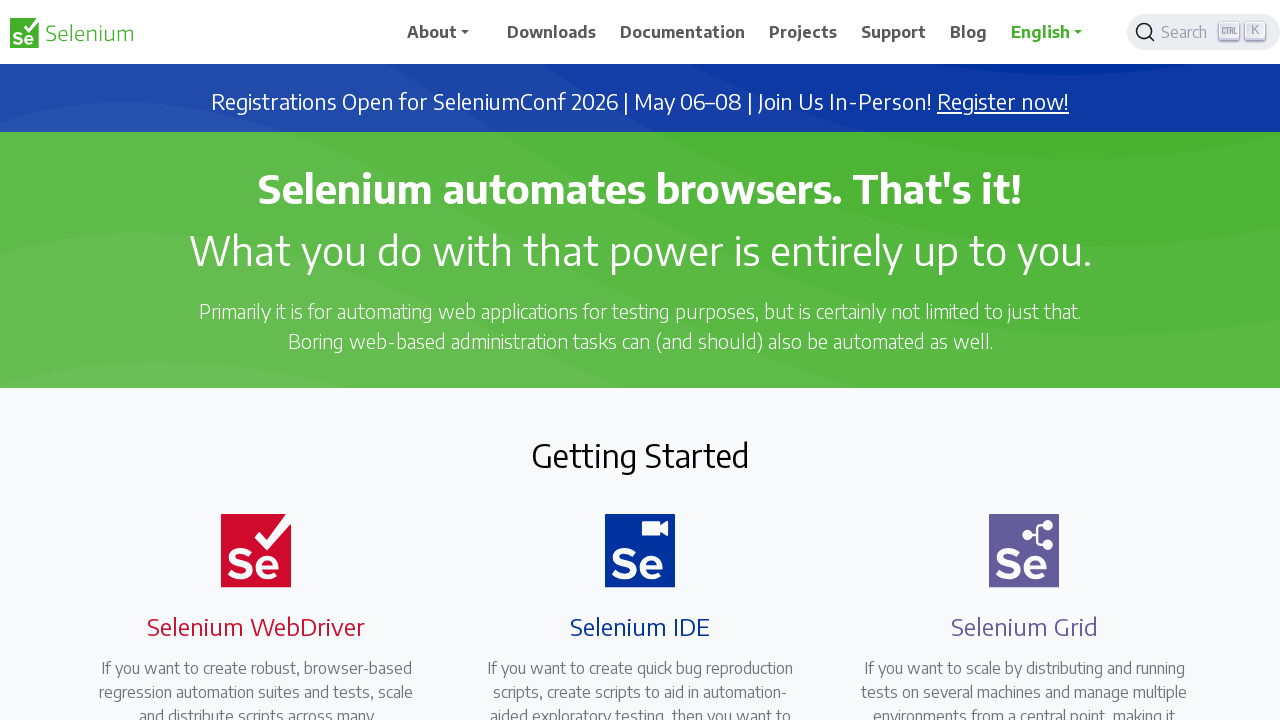

Scrolled down the page by 5000 pixels using JavaScript
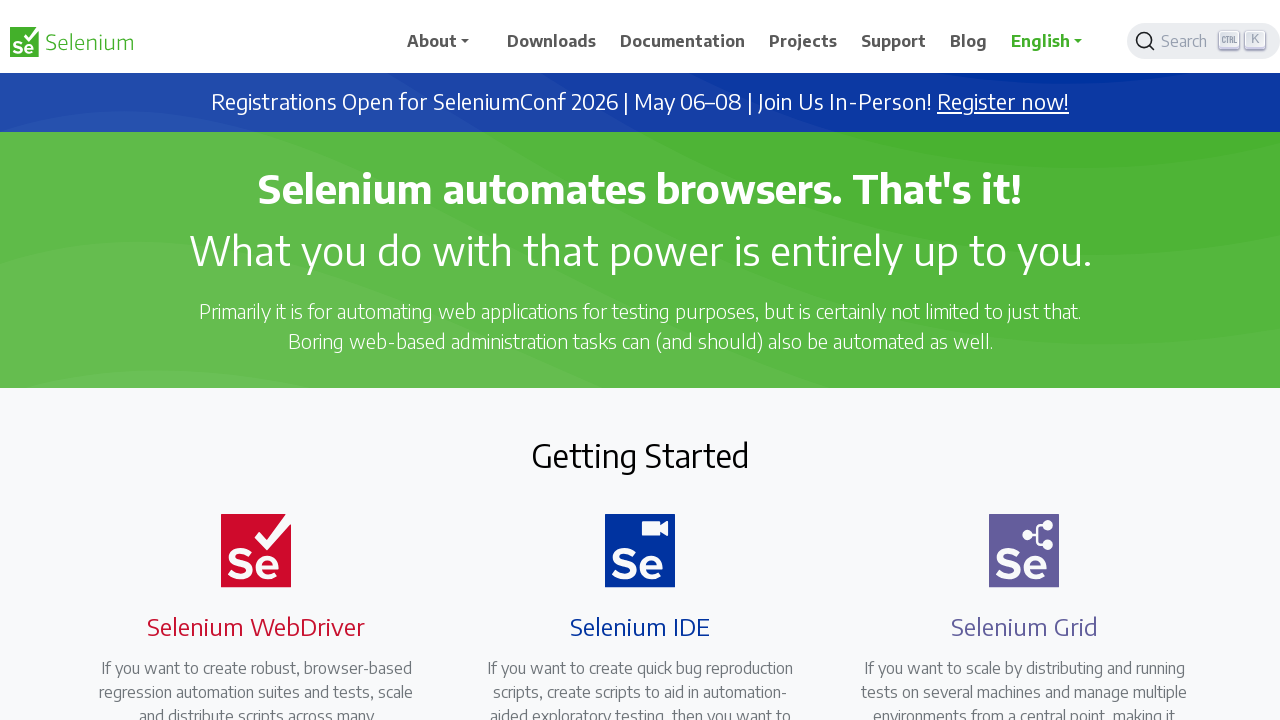

Scrolled back up by 100 pixels using JavaScript
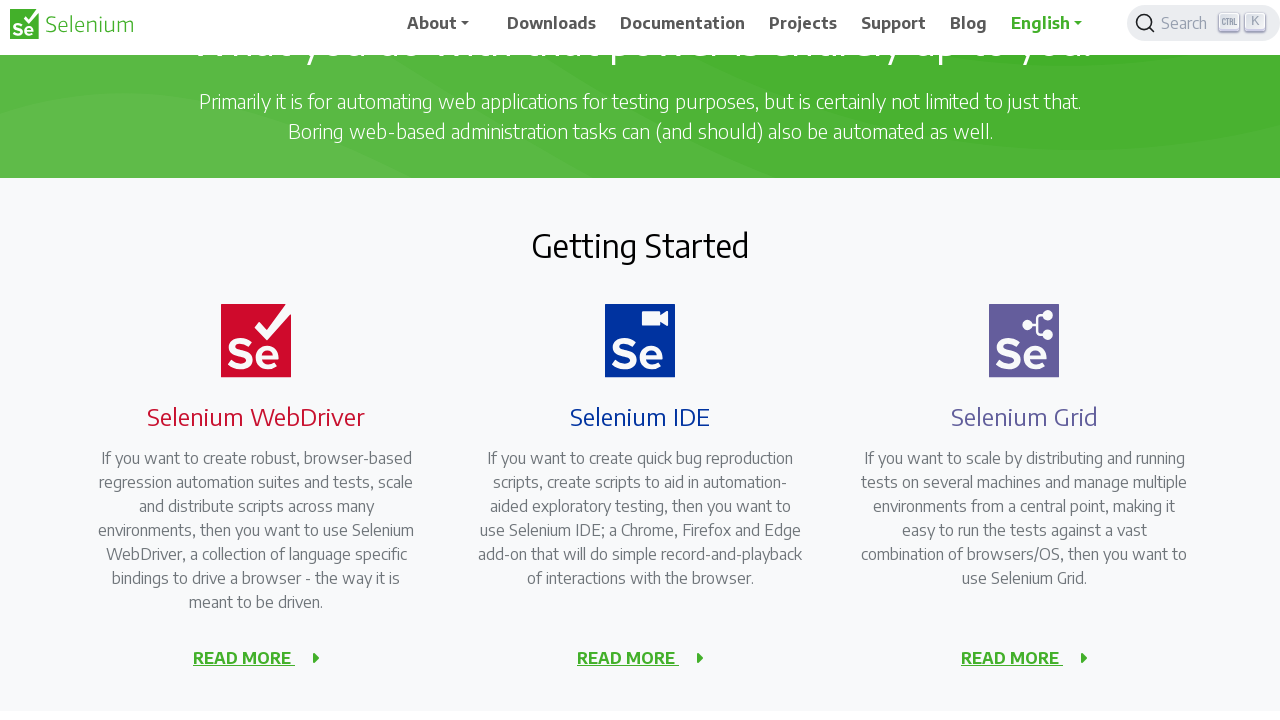

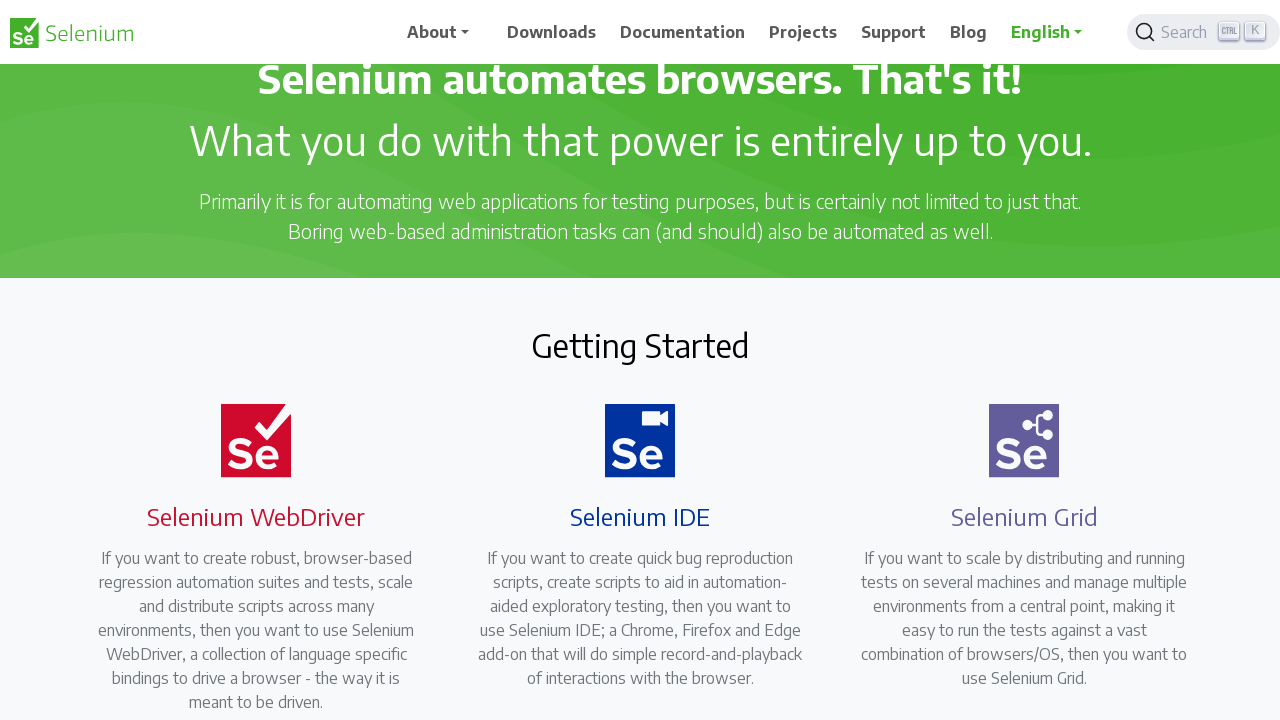